Tests the search functionality on python.org by entering a search query and submitting it using the Enter key

Starting URL: https://www.python.org

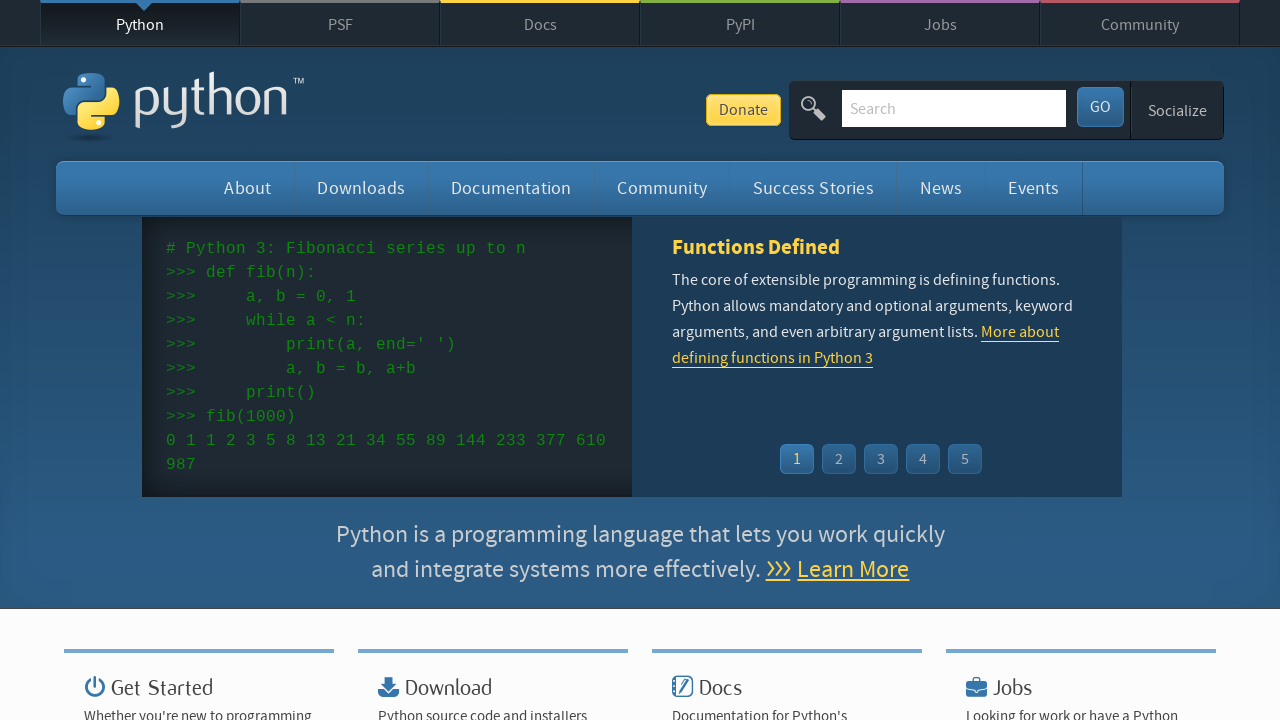

Cleared the search field on .search-field
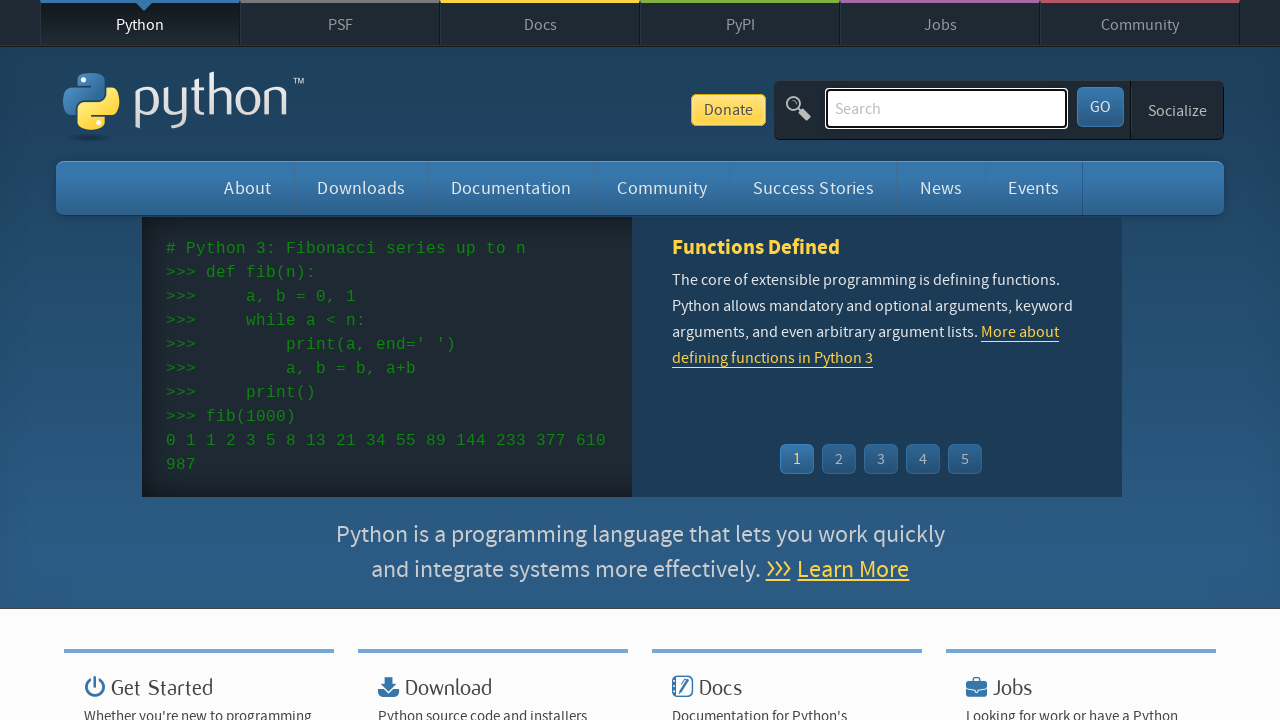

Filled search field with 'getting started with python' on .search-field
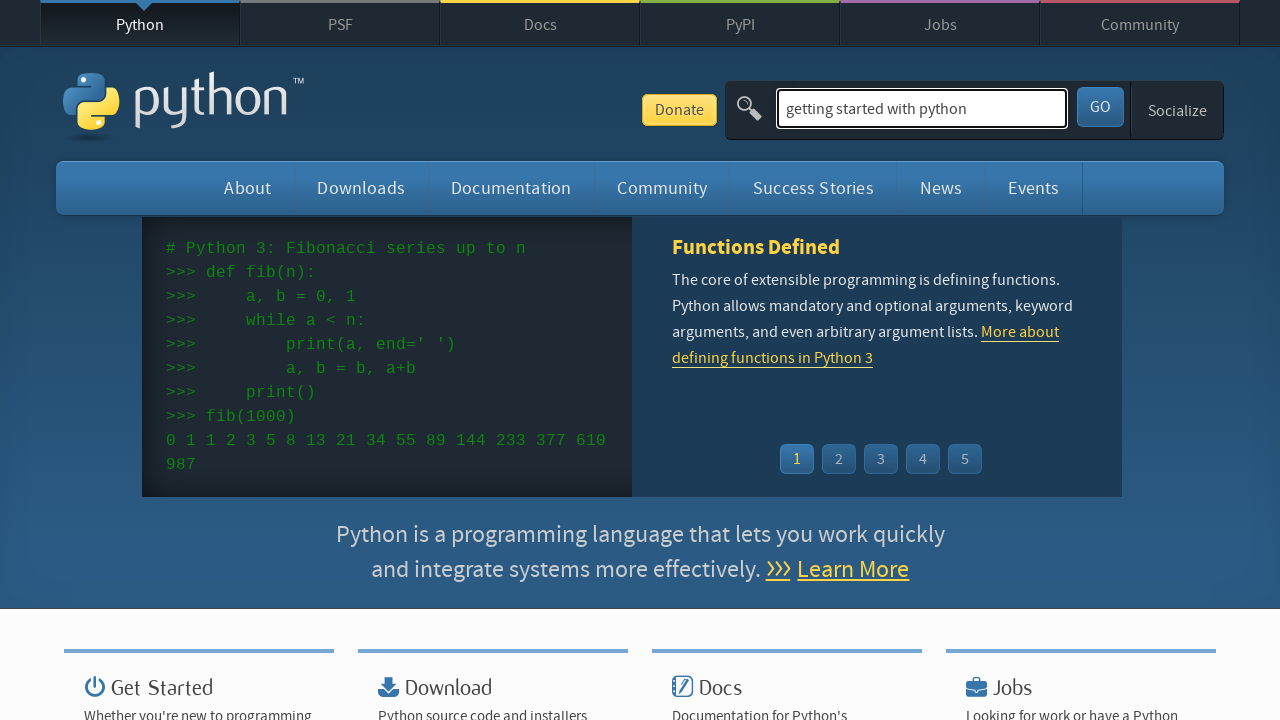

Pressed Enter to submit the search query on .search-field
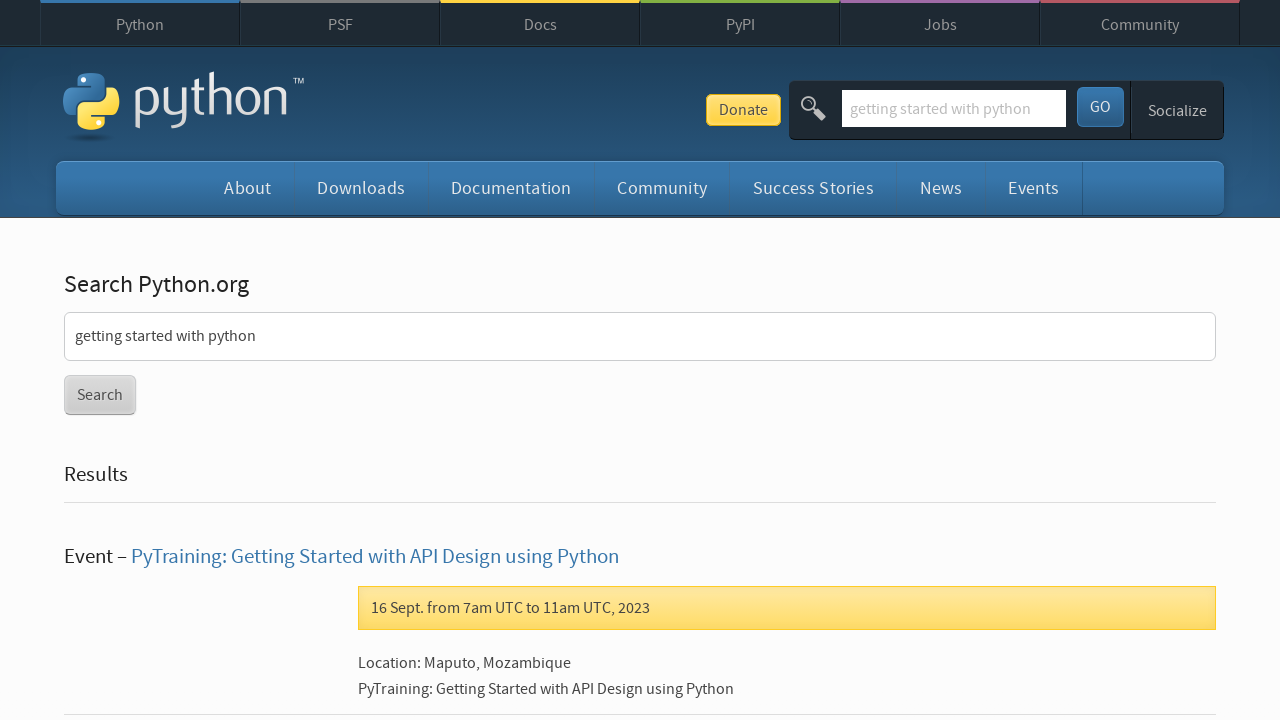

Search results page loaded
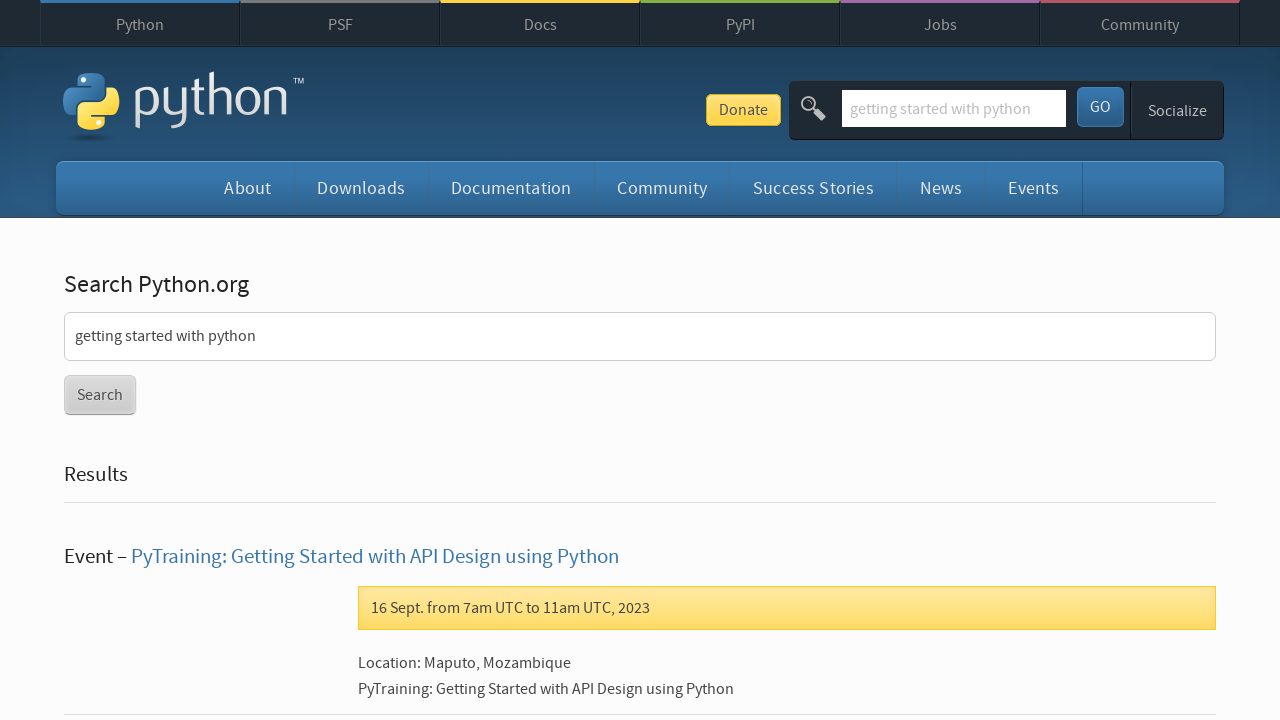

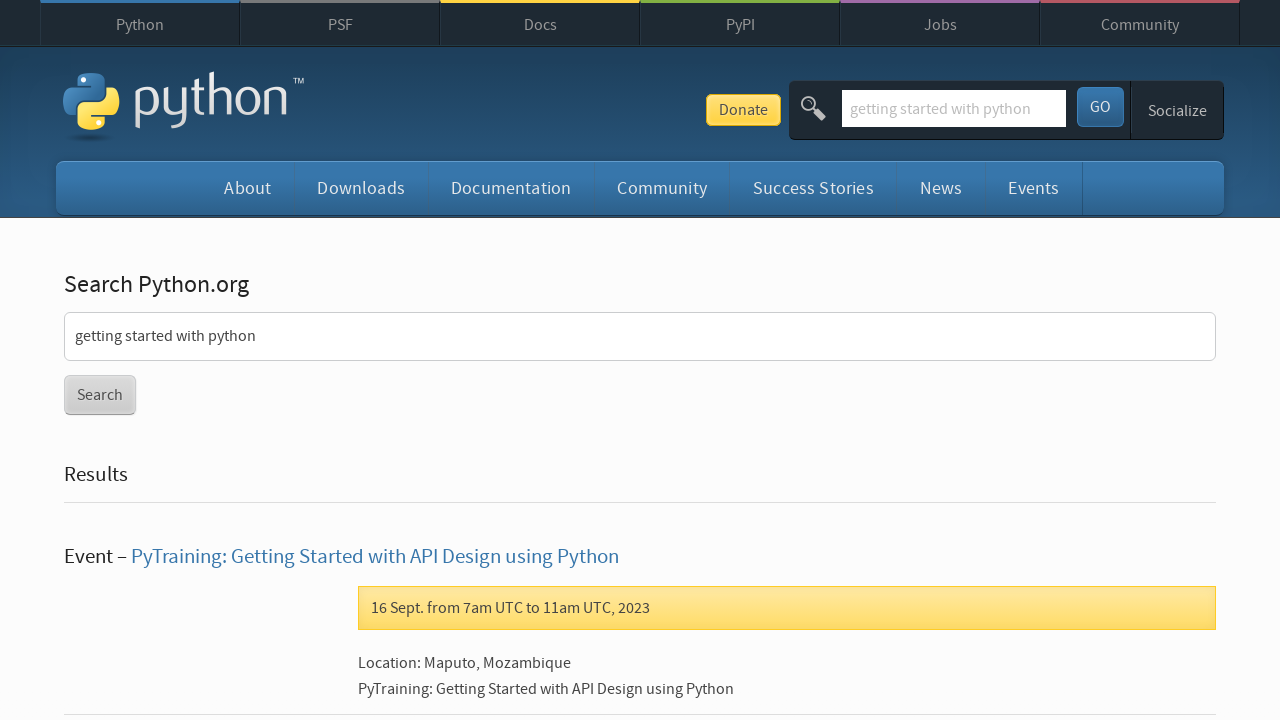